Navigates to a login page and verifies the password field element exists by checking its attributes (placeholder and class)

Starting URL: https://opensource-demo.orangehrmlive.com/web/index.php/auth/login

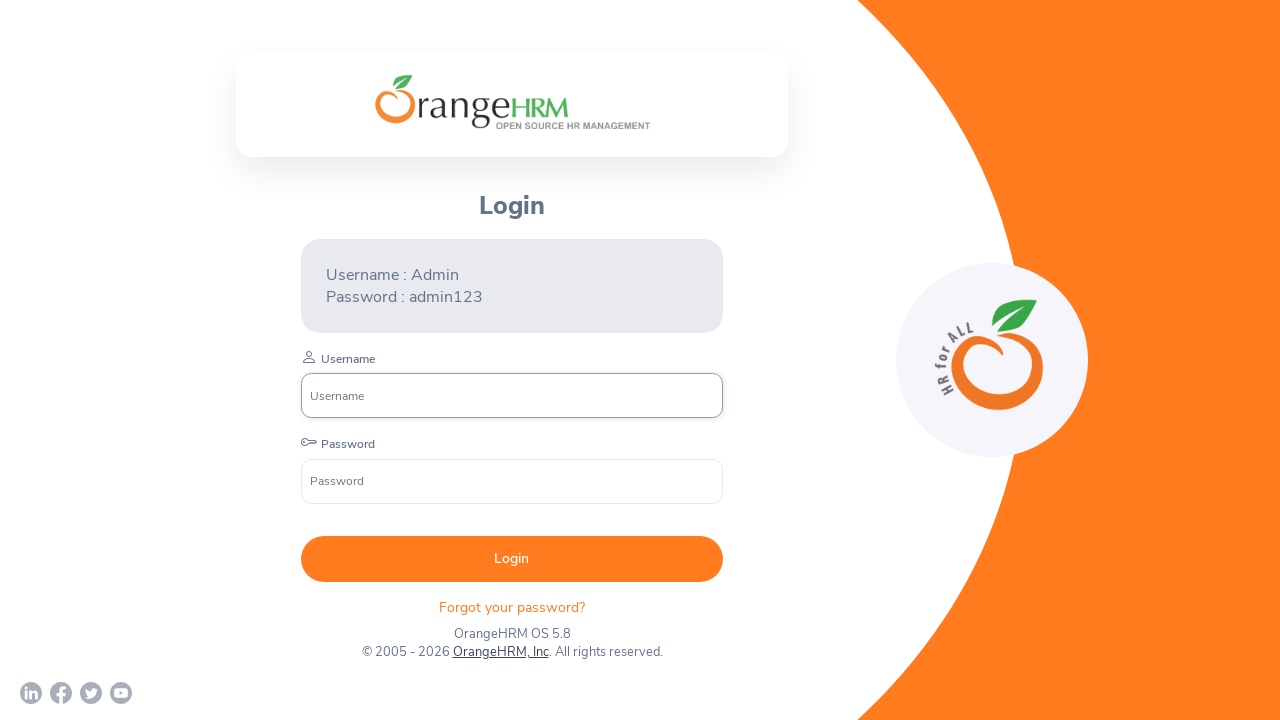

Navigated to OrangeHRM login page
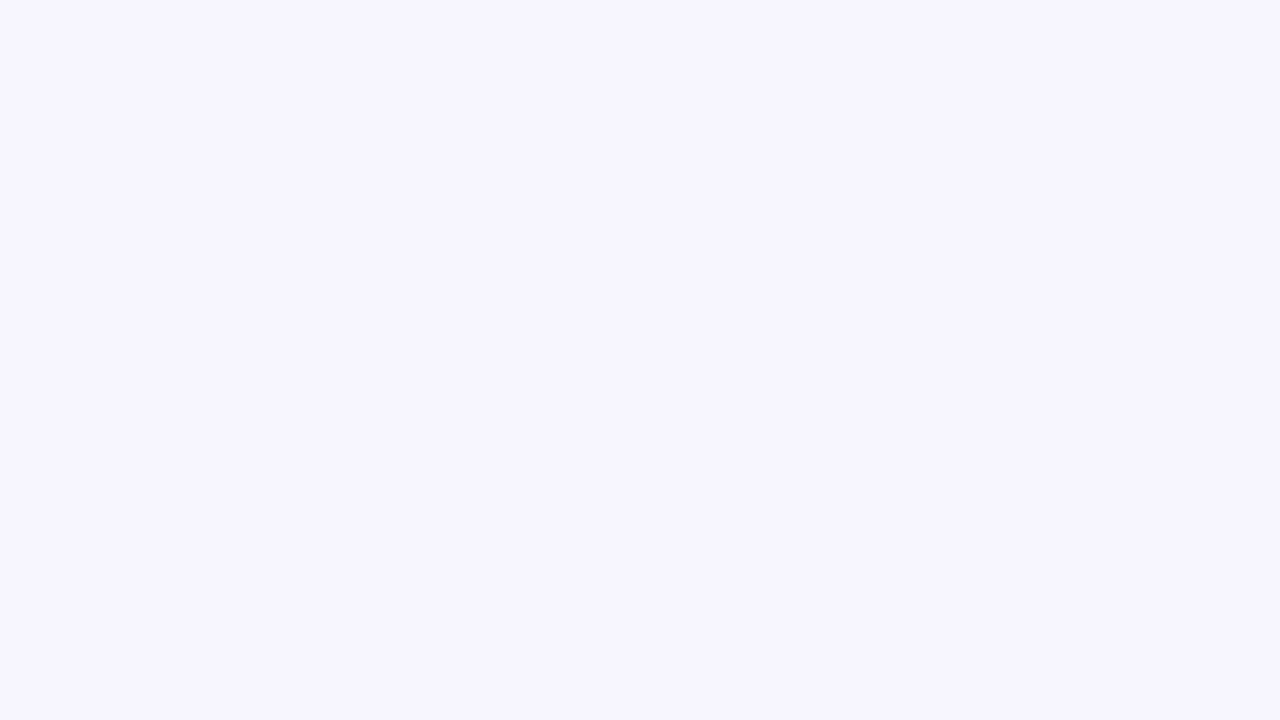

Password field element is now visible
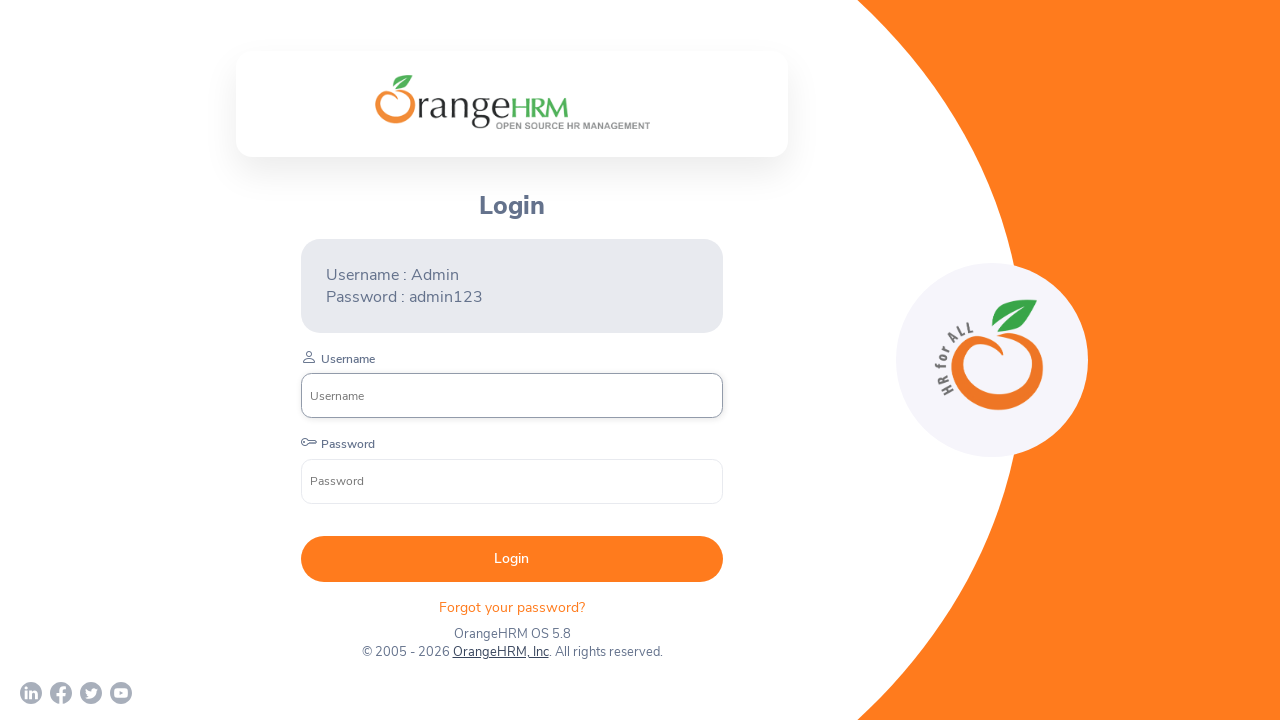

Retrieved placeholder attribute from password field
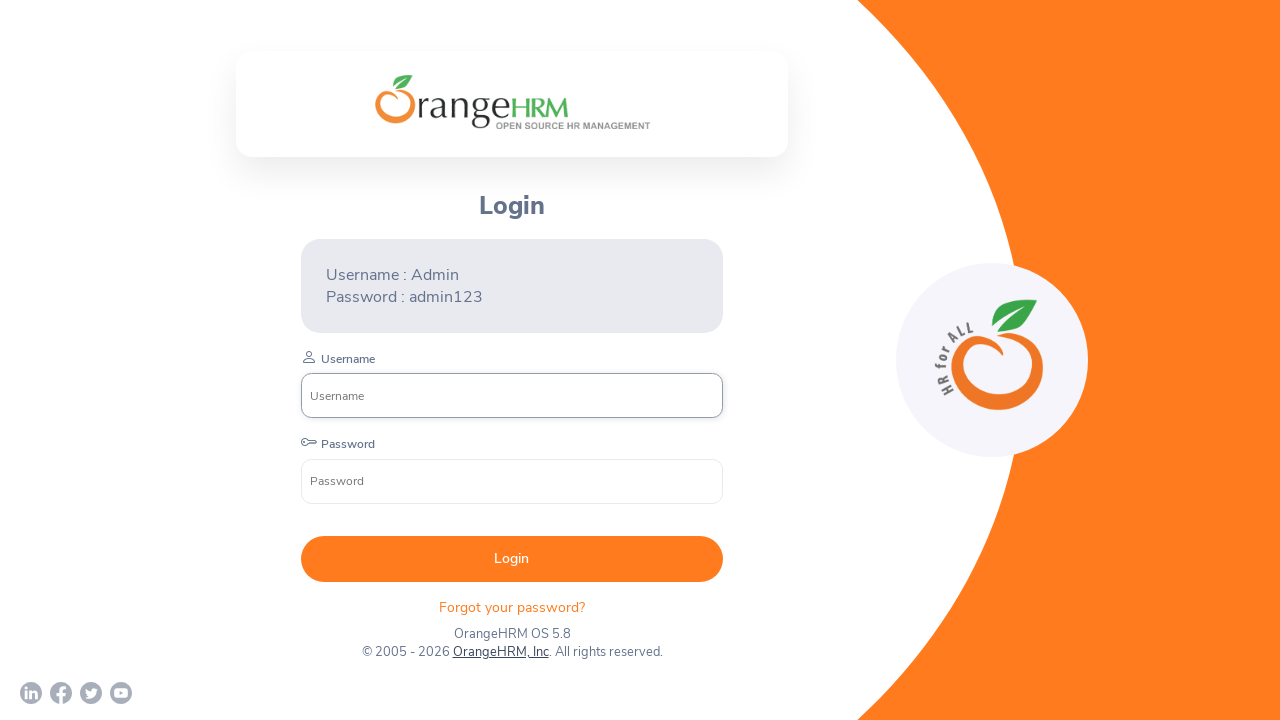

Retrieved class attribute from password field
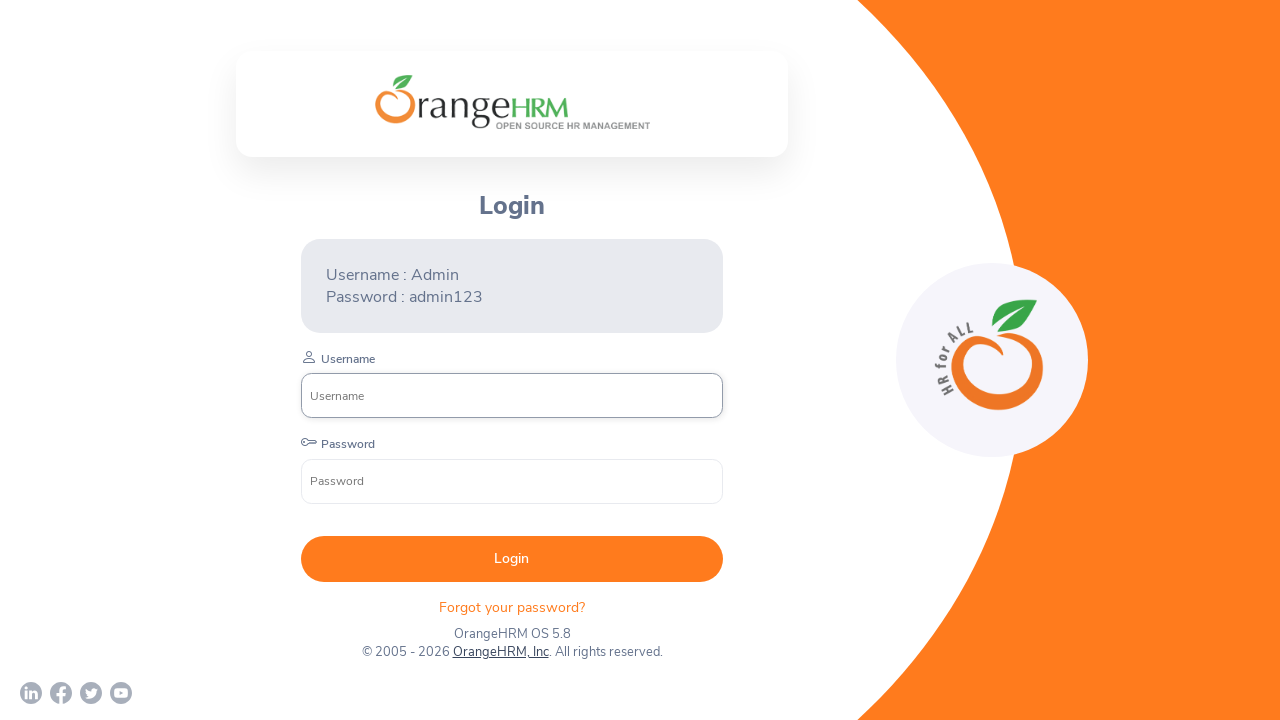

Verified that placeholder attribute is not None
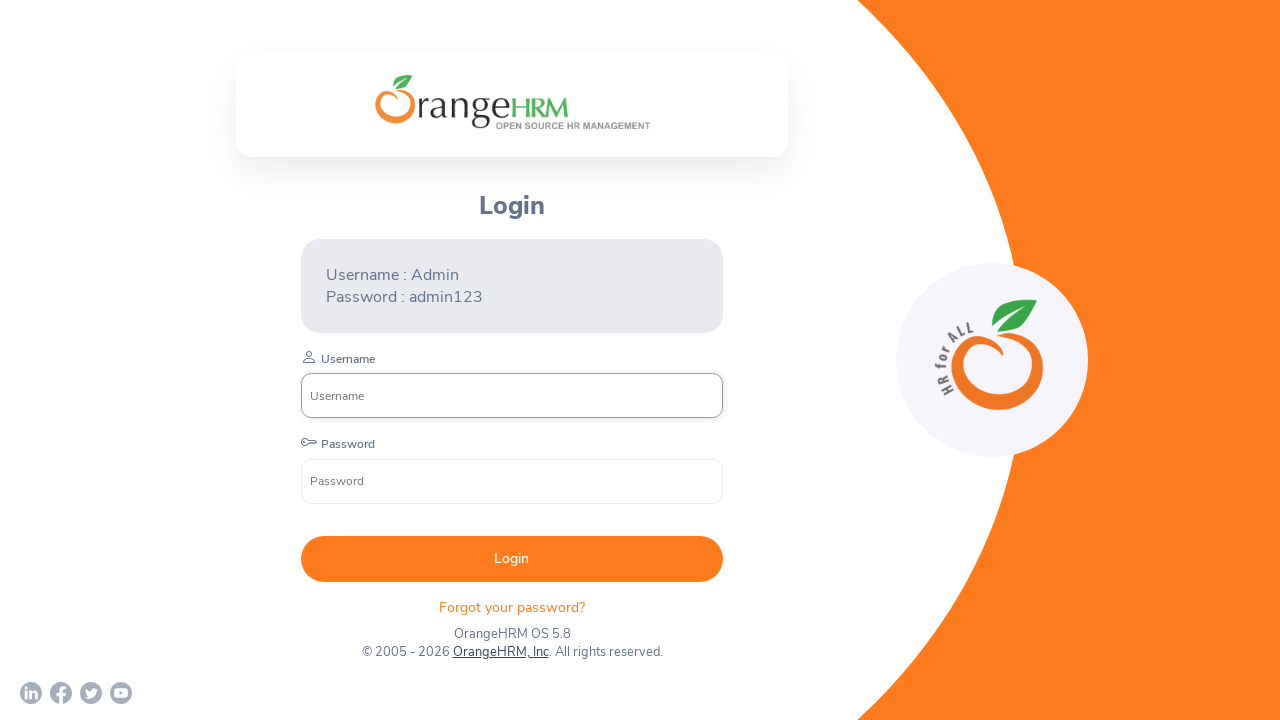

Verified that class attribute is not None
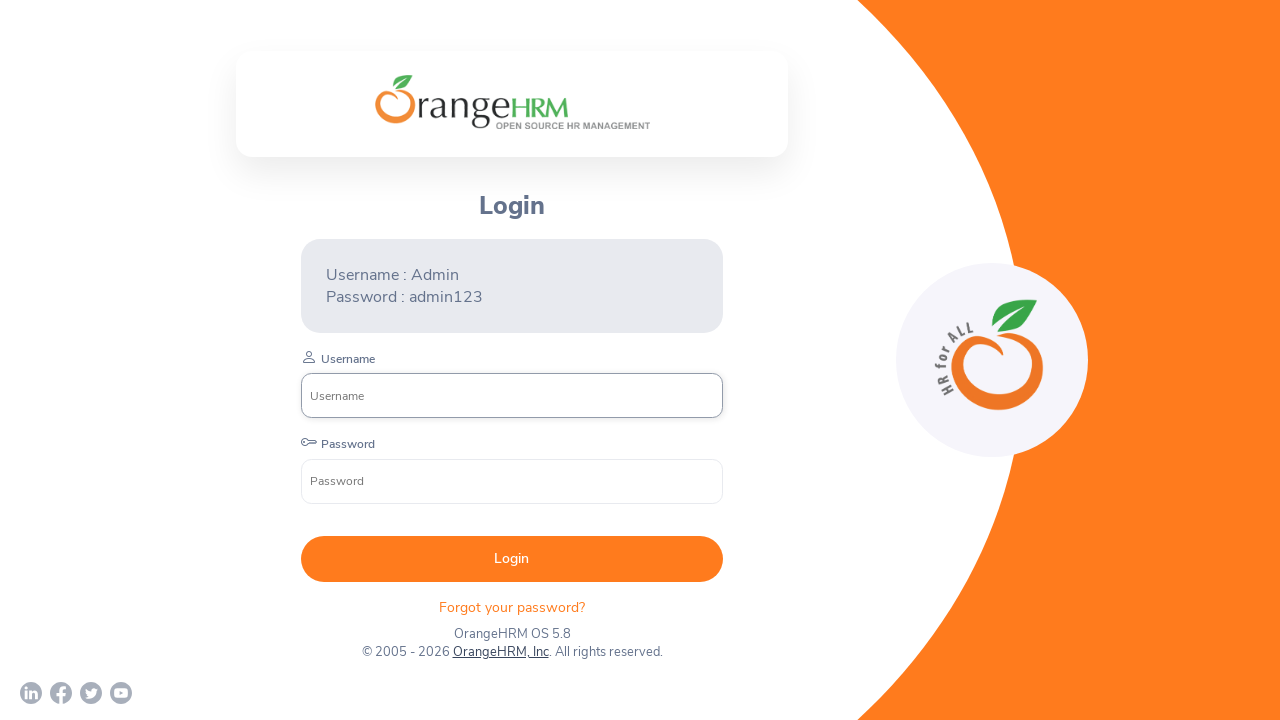

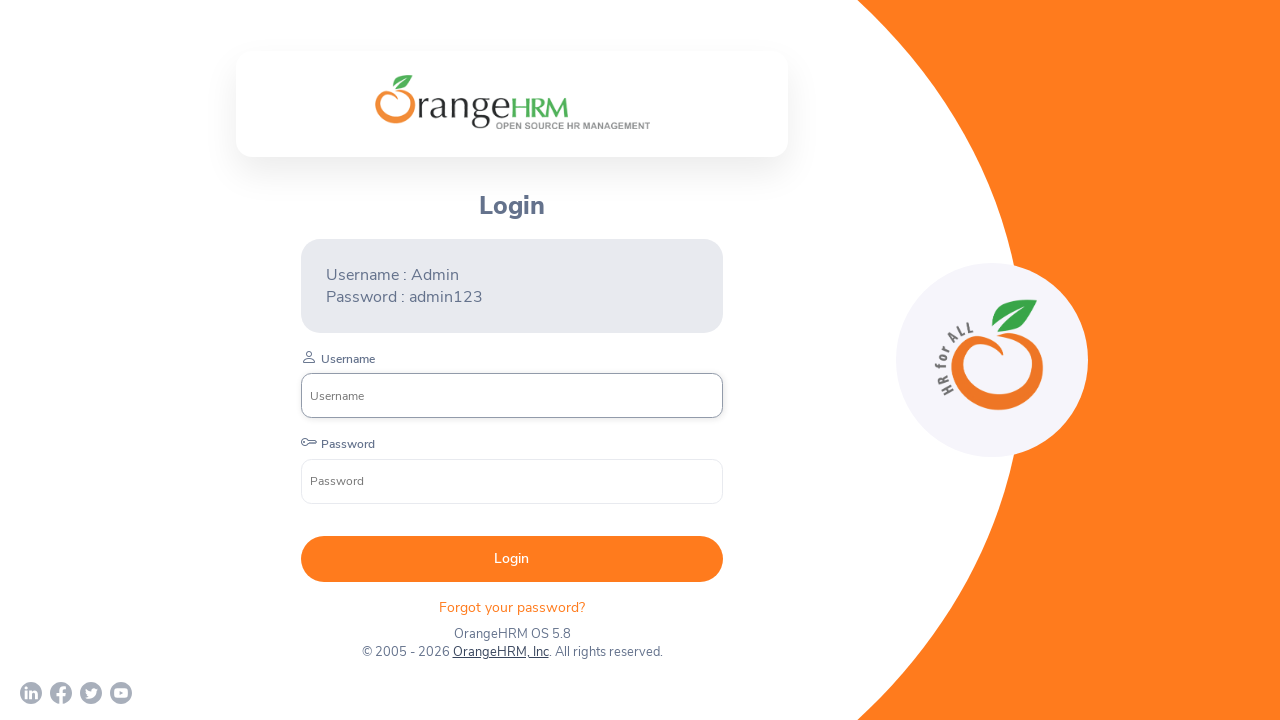